Tests the Contact Us form submission by filling in name, email, and message fields, then clicking submit

Starting URL: https://shopdemo-alex-hot.koyeb.app/

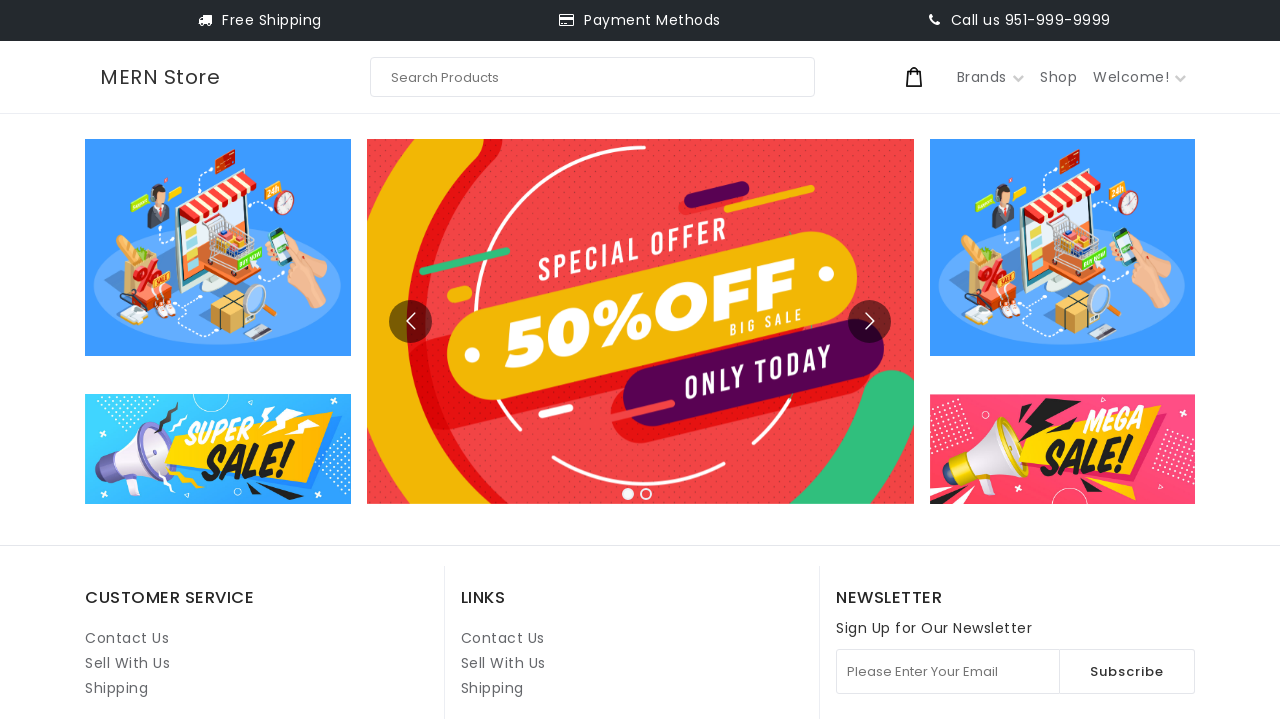

Clicked on Contact Us link at (503, 638) on internal:role=link[name="Contact Us"i] >> nth=1
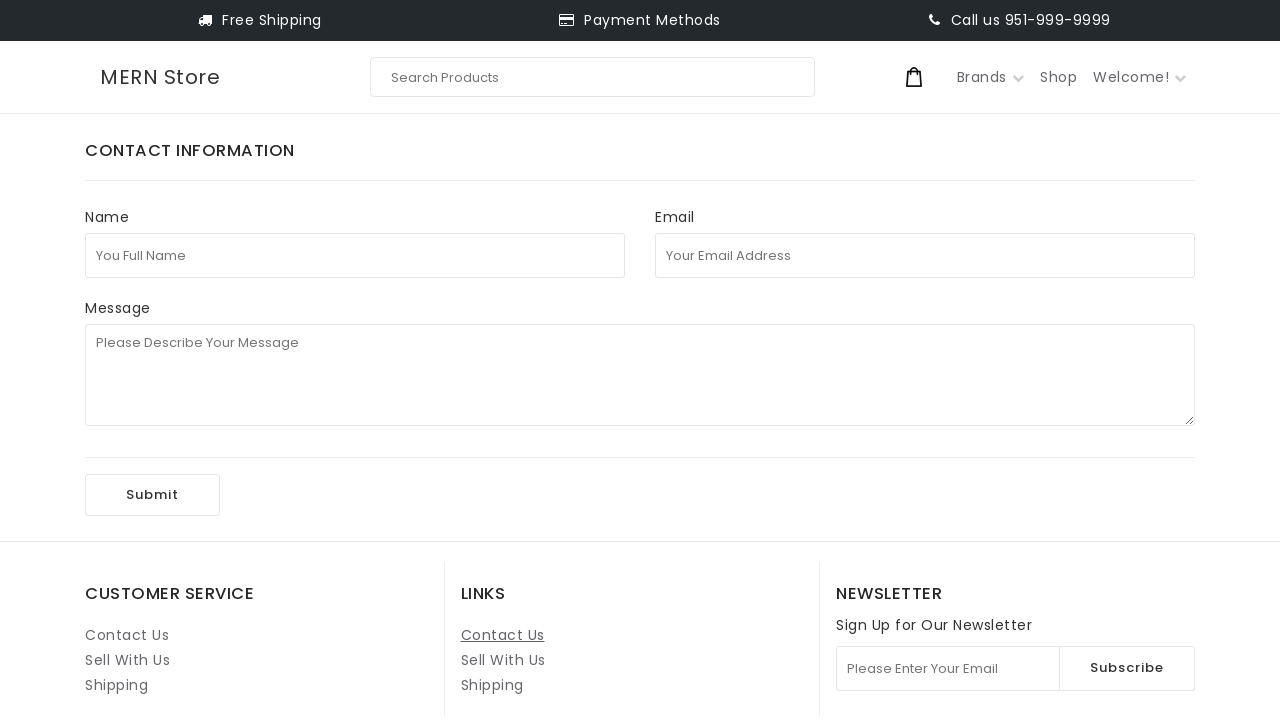

Clicked on full name field at (355, 255) on internal:attr=[placeholder="You Full Name"i]
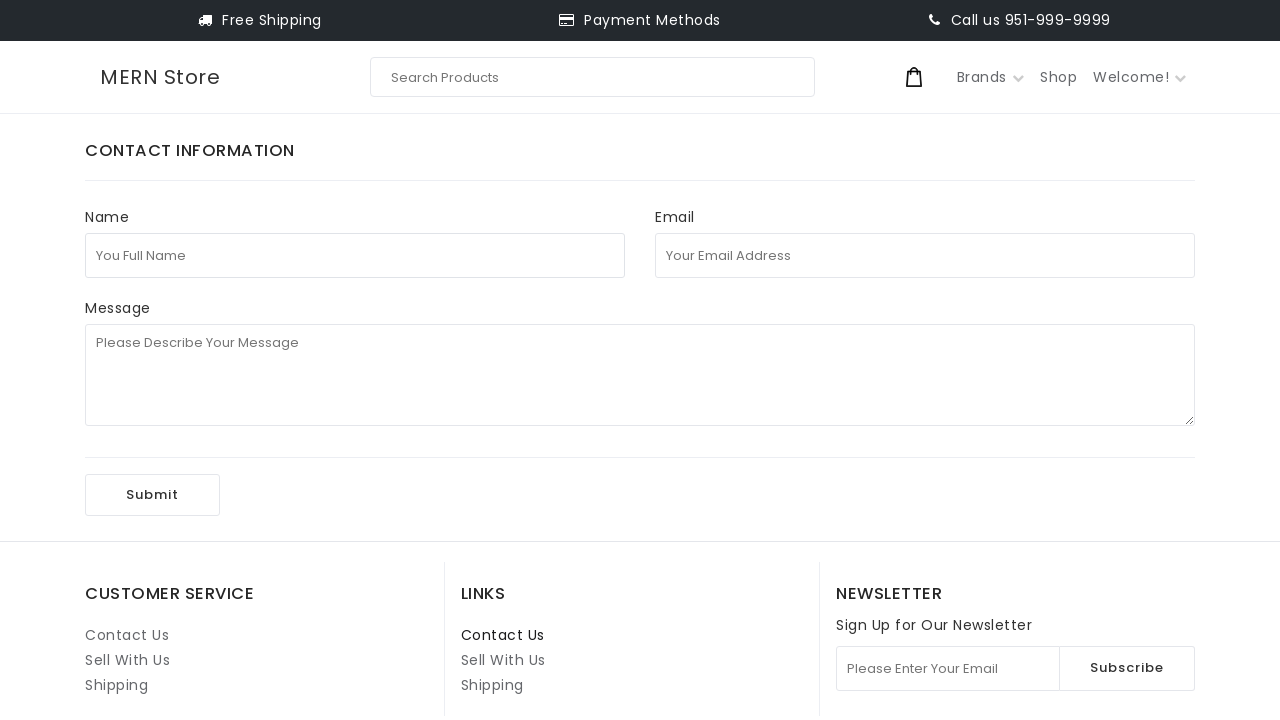

Filled full name field with 'test123' on internal:attr=[placeholder="You Full Name"i]
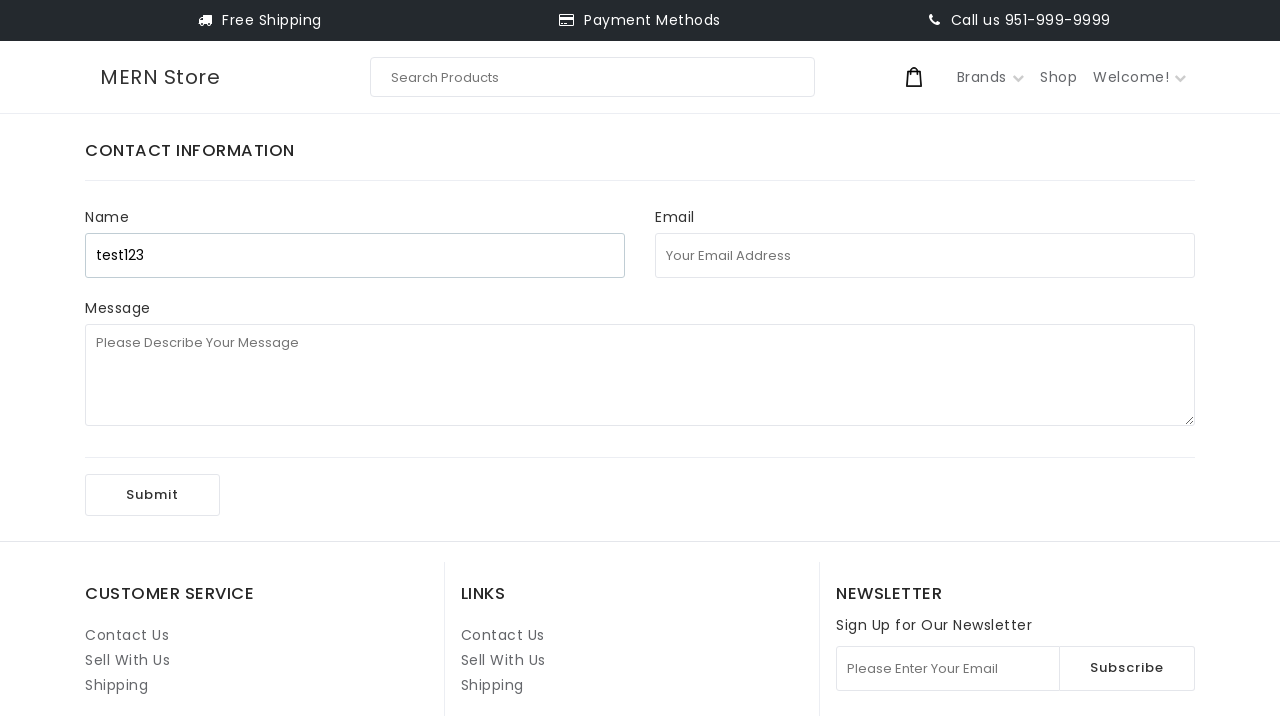

Clicked on email address field at (925, 255) on internal:attr=[placeholder="Your Email Address"i]
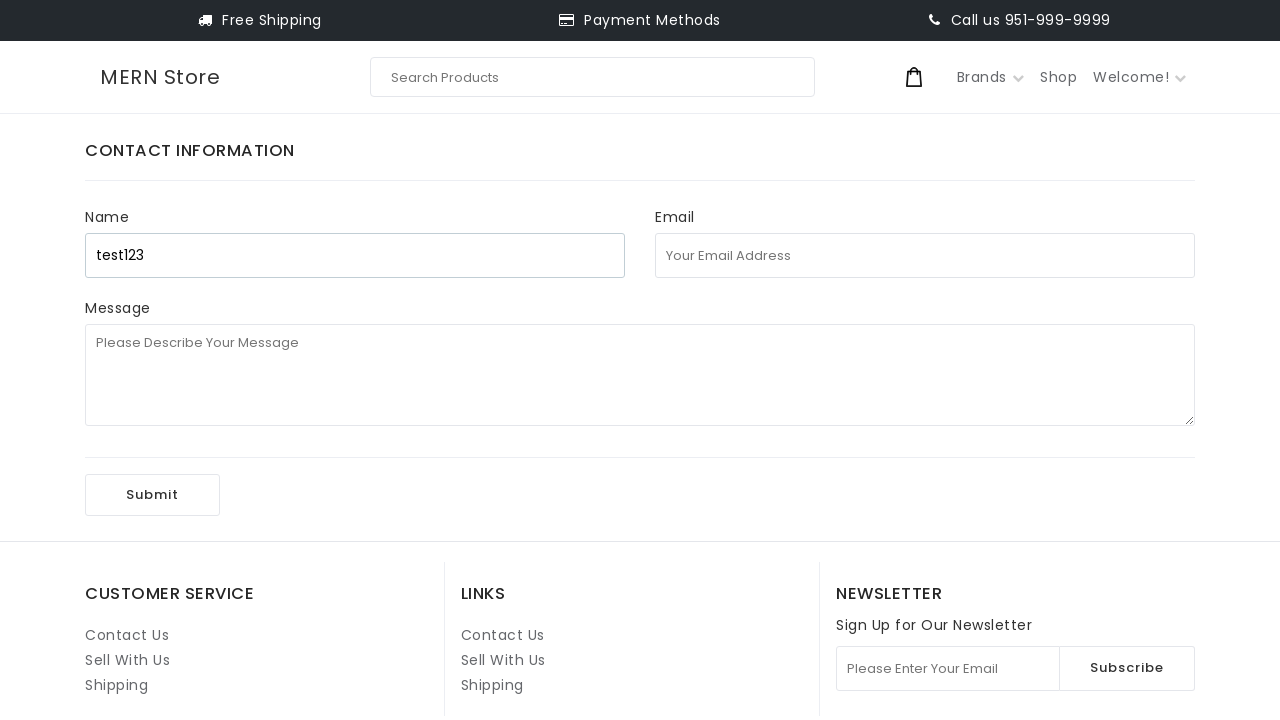

Filled email field with 'test111@uuu.com' on internal:attr=[placeholder="Your Email Address"i]
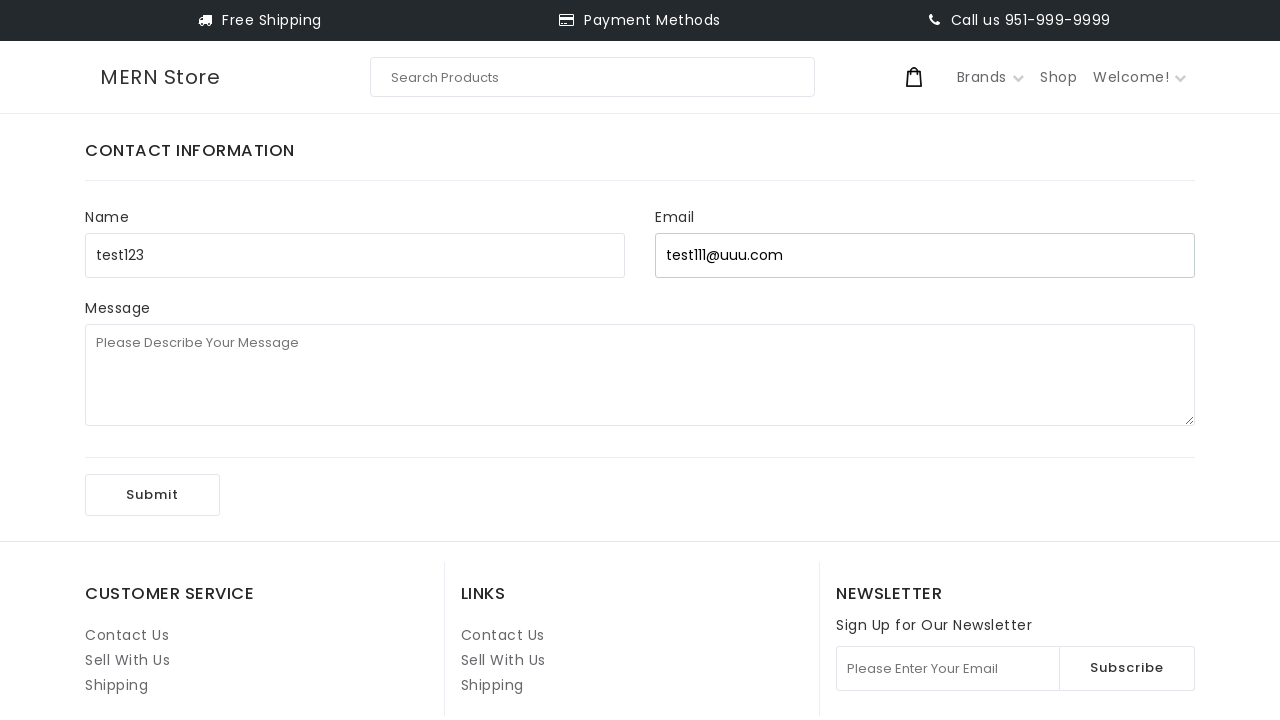

Clicked on message field at (640, 375) on internal:attr=[placeholder="Please Describe Your Message"i]
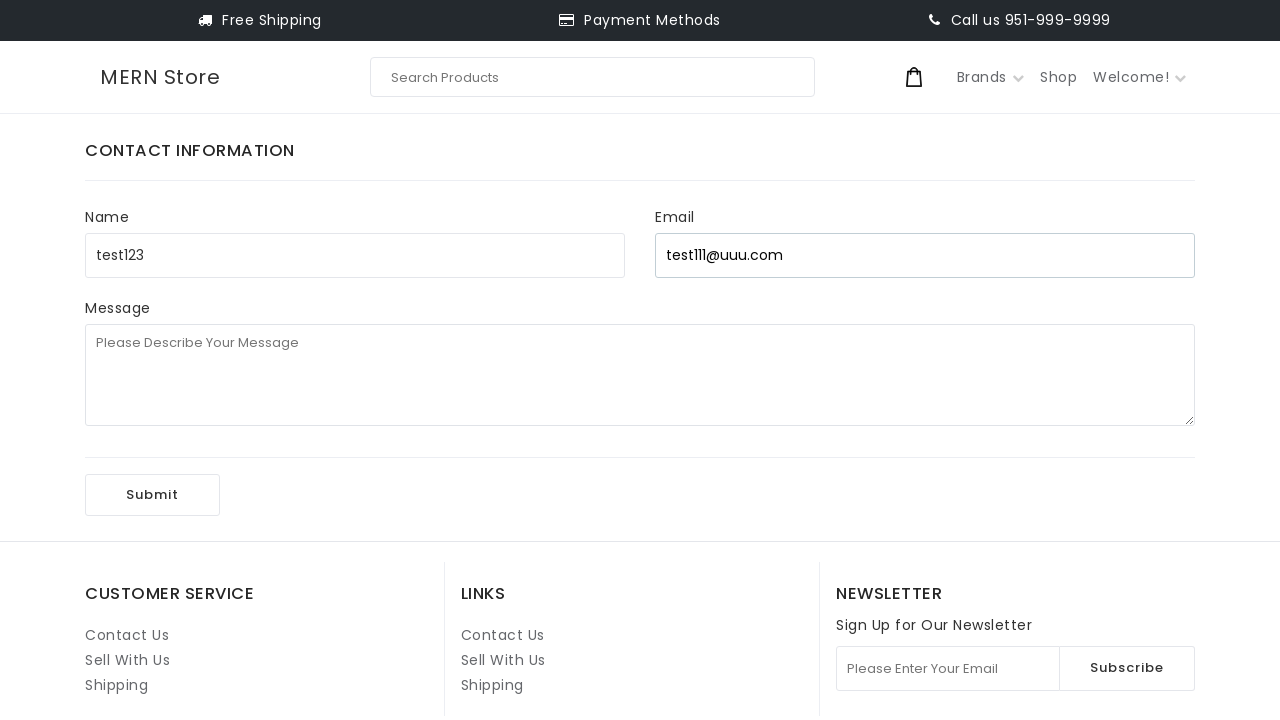

Filled message field with '1st playwright test' on internal:attr=[placeholder="Please Describe Your Message"i]
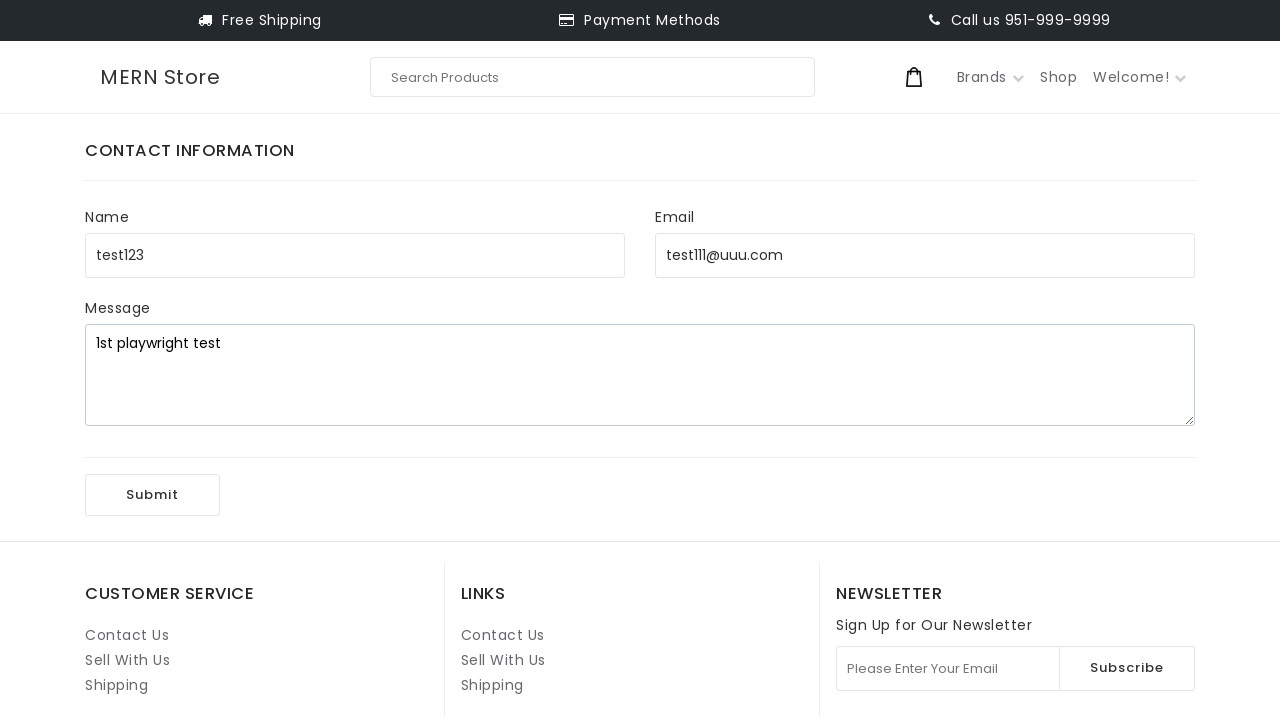

Clicked Submit button to submit the Contact Us form at (152, 495) on internal:role=button[name="Submit"i]
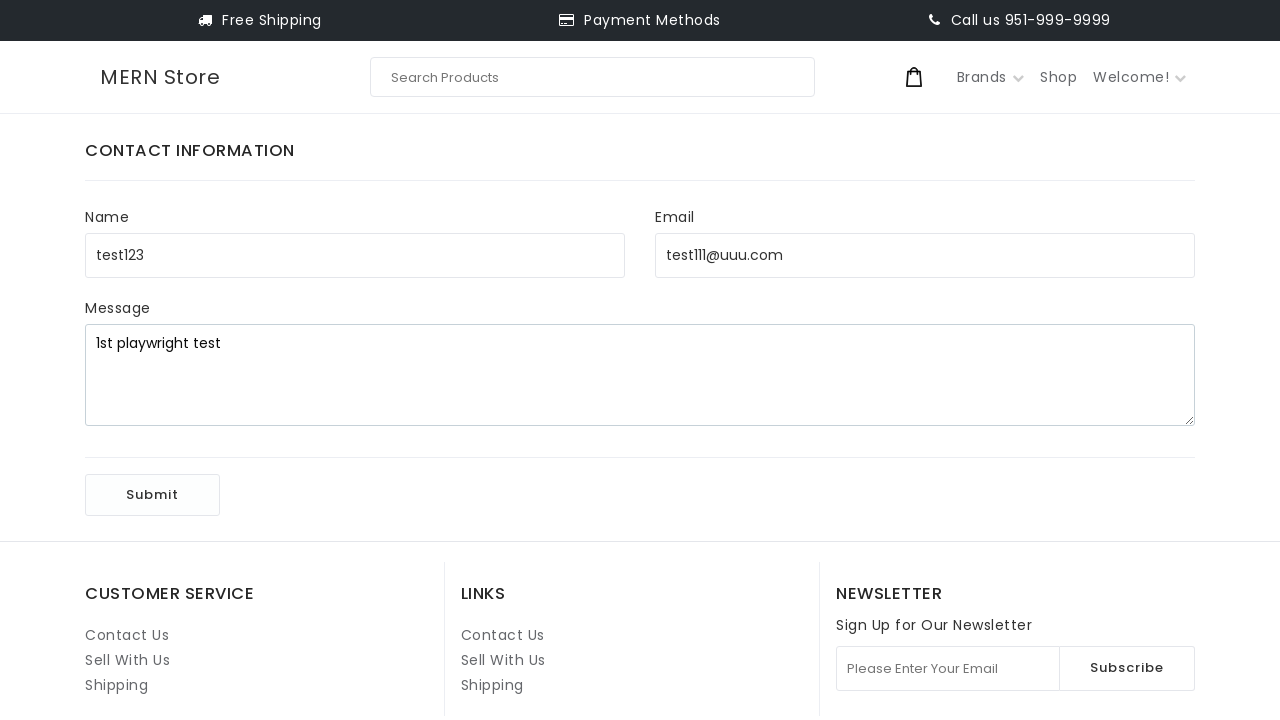

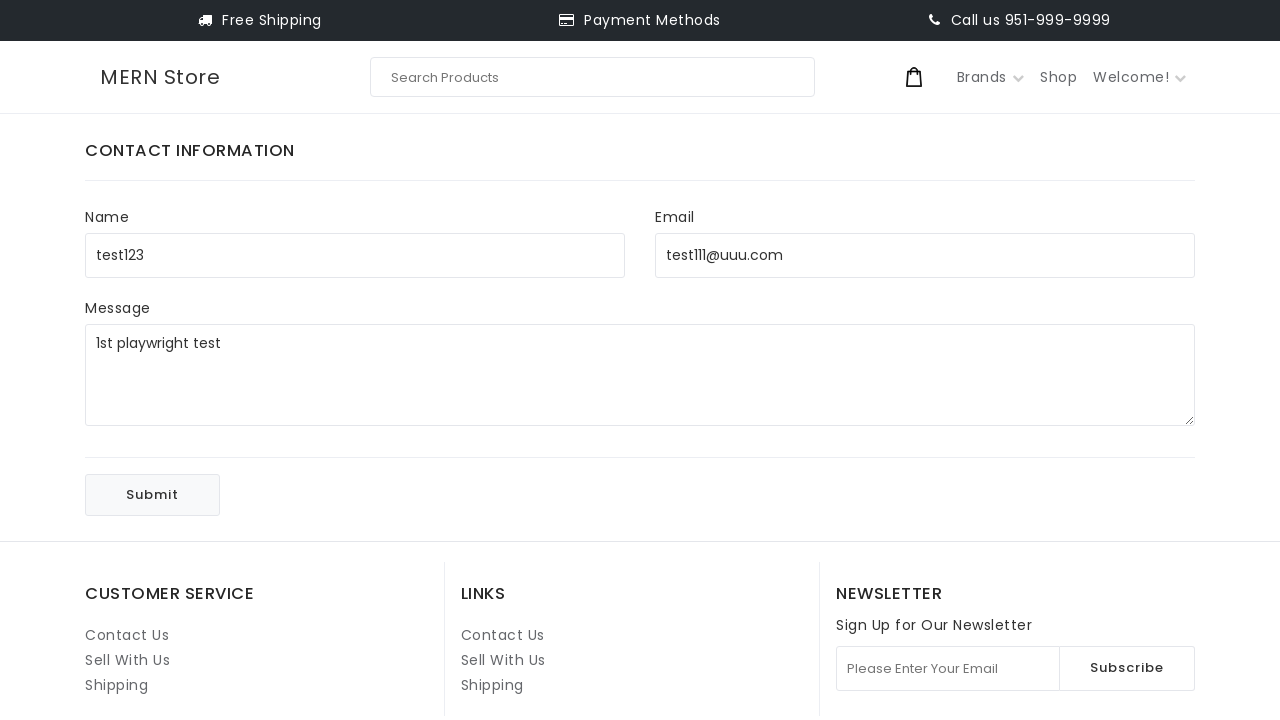